Tests the sorting functionality of a vegetable price table by clicking the column header to sort, verifying the sort order, and finding the price of a specific item (Beans)

Starting URL: https://rahulshettyacademy.com/seleniumPractise/#/offers

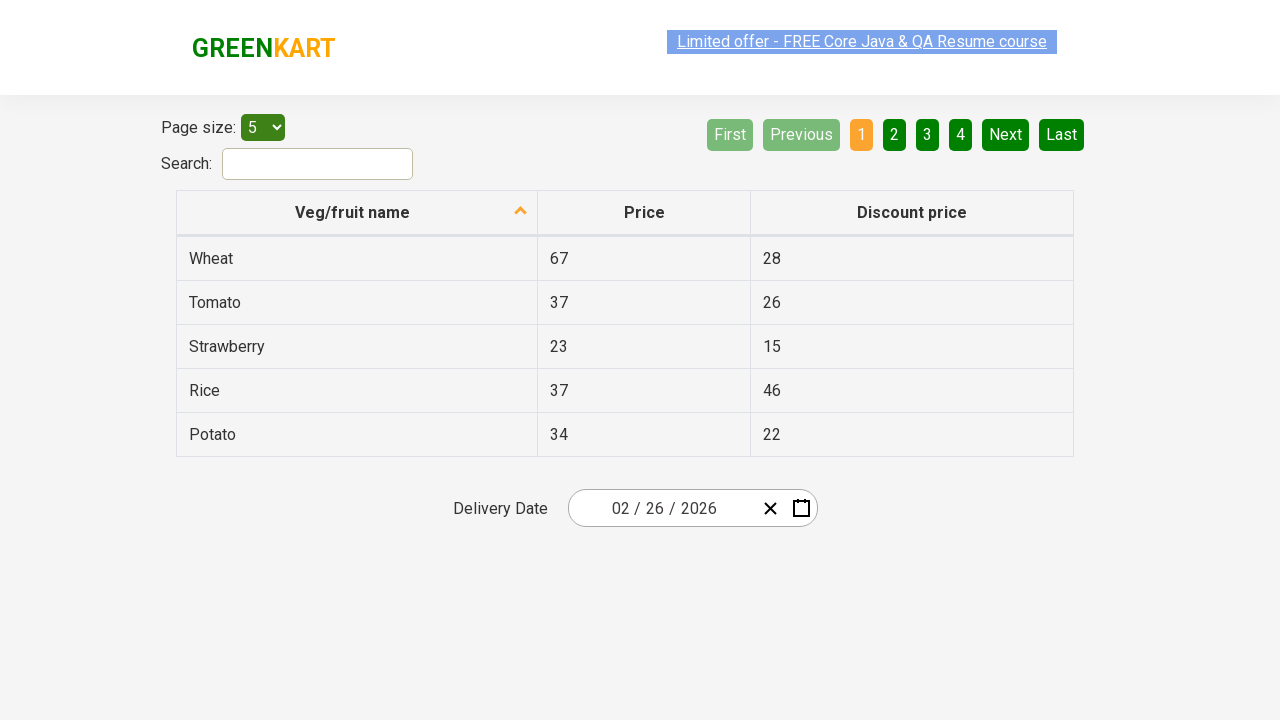

Clicked column header to sort vegetables at (357, 213) on th[role='columnheader']
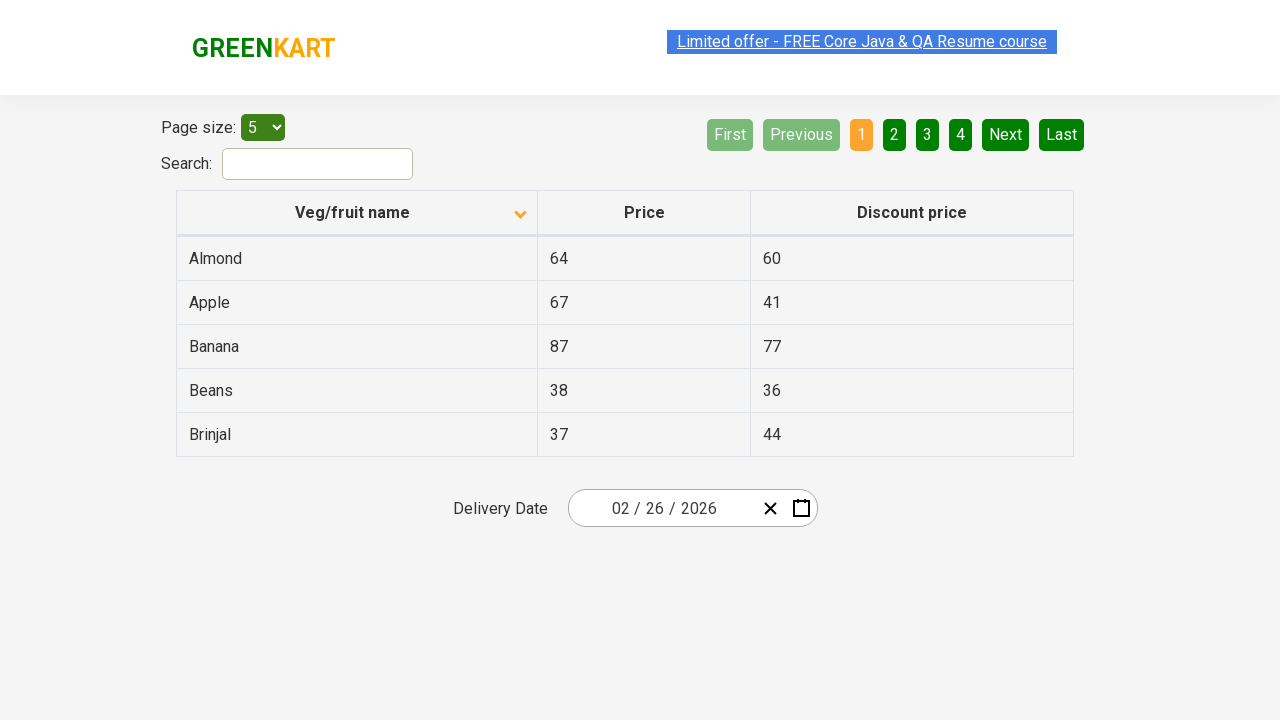

Waited for table to be sorted
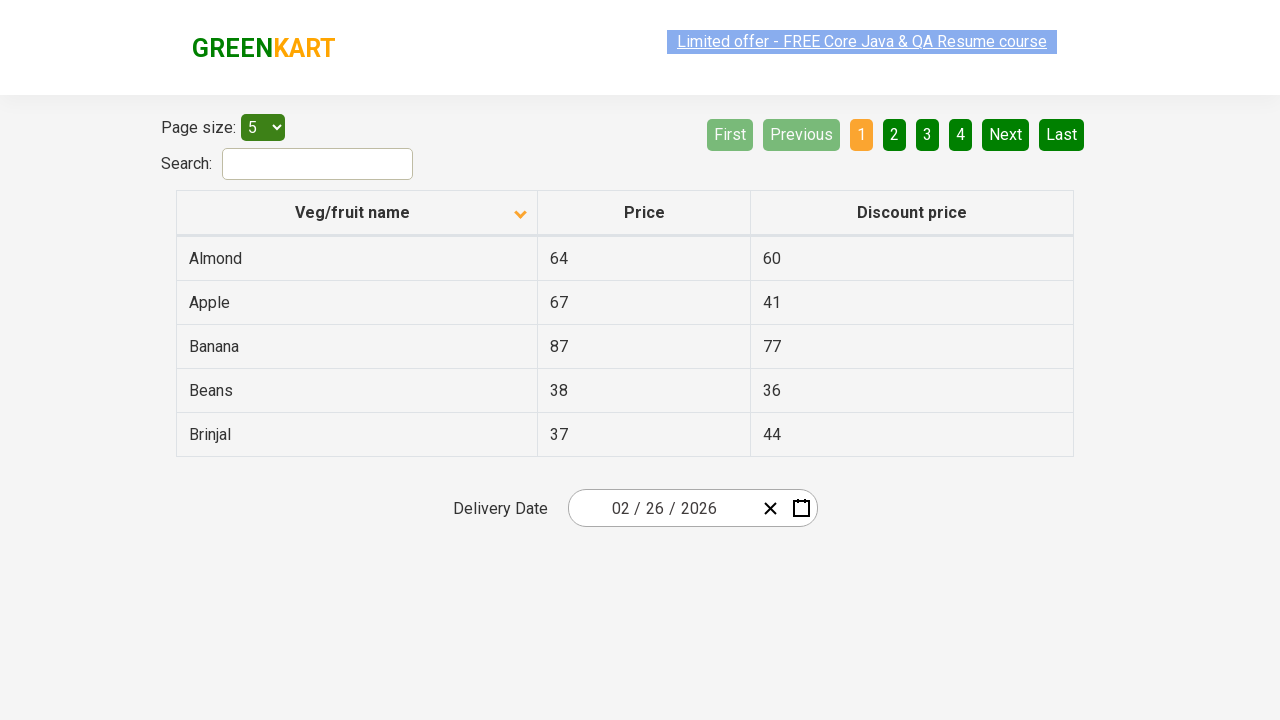

Retrieved all vegetable name elements from table
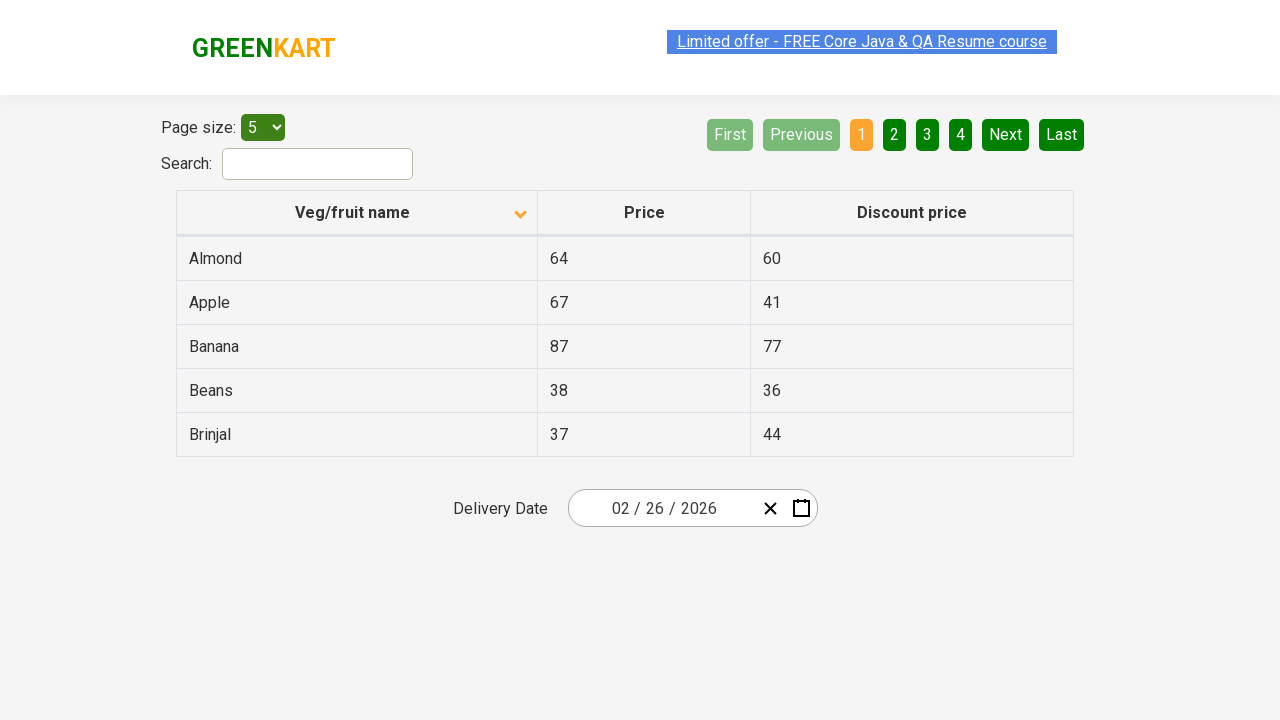

Extracted vegetable names from elements
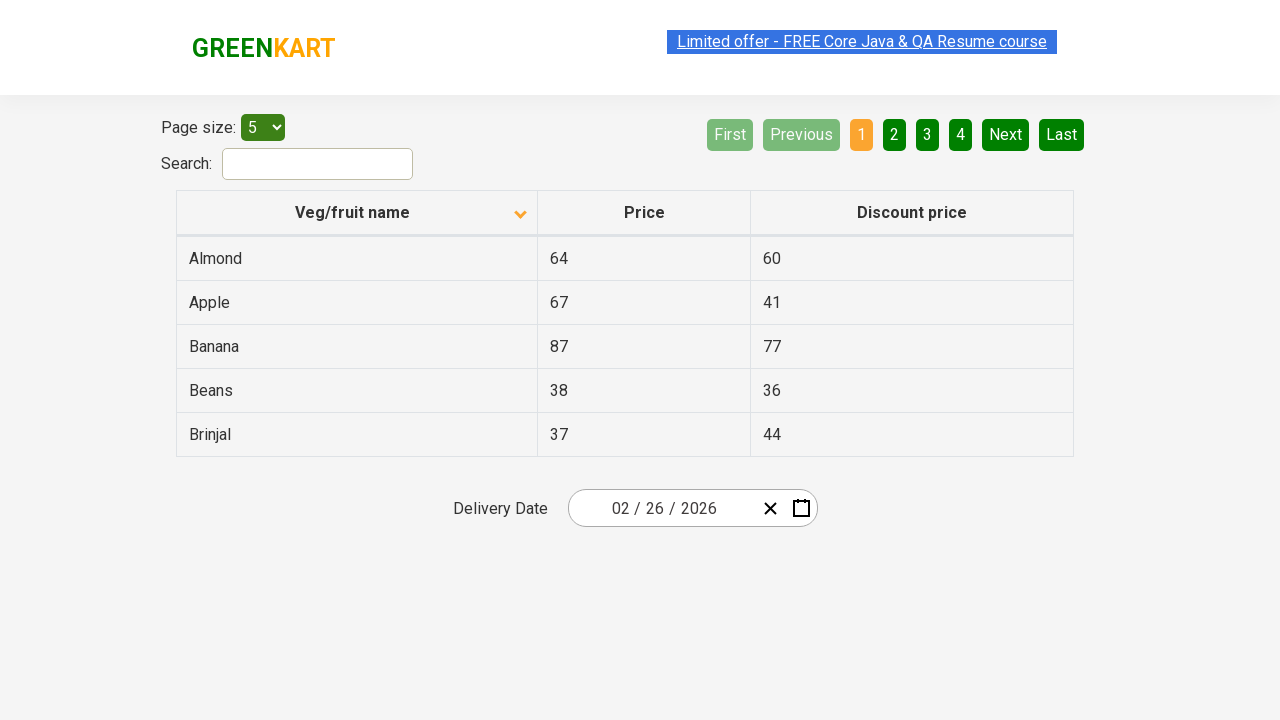

Created sorted version of vegetable list
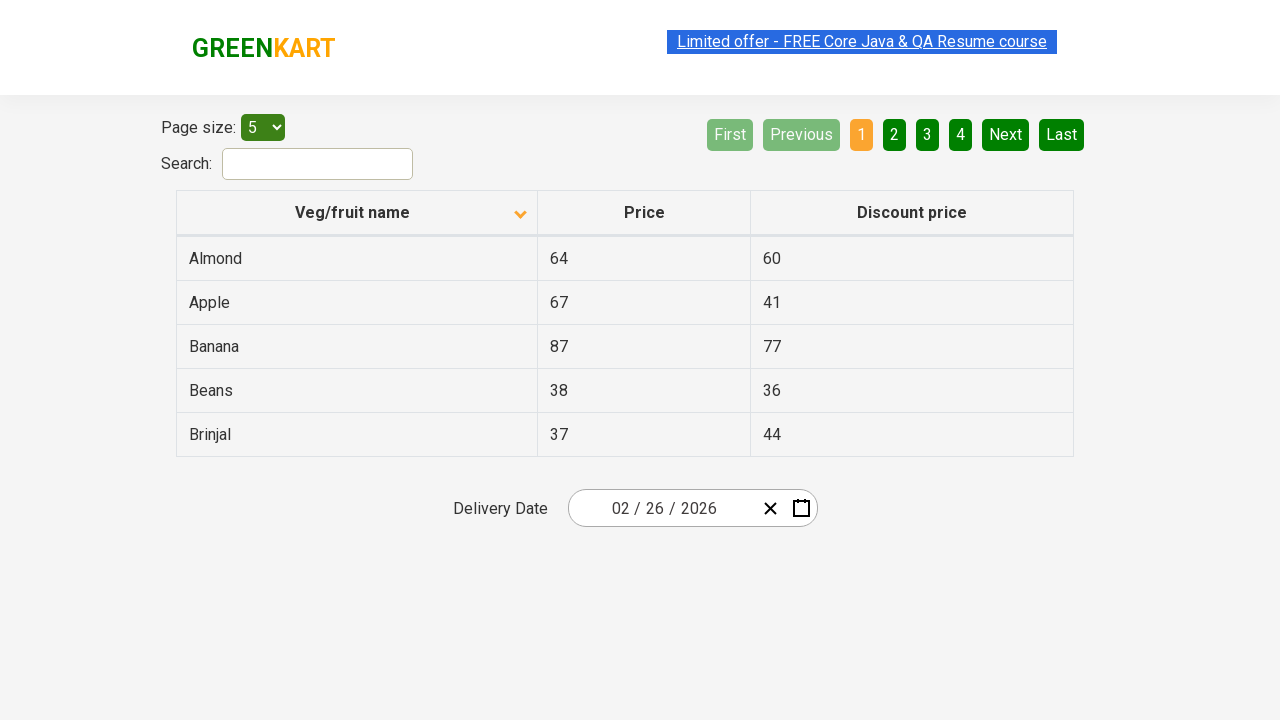

Verified that vegetable table is properly sorted alphabetically
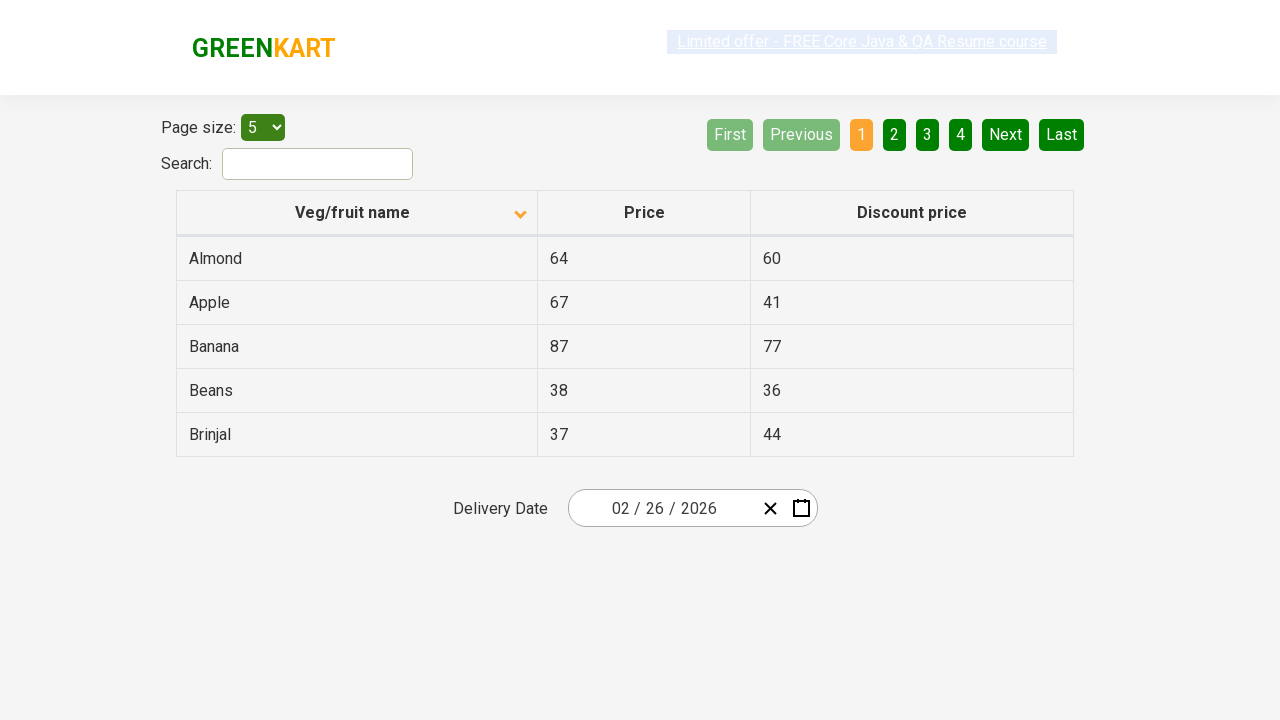

Found Beans in vegetable list at position 4
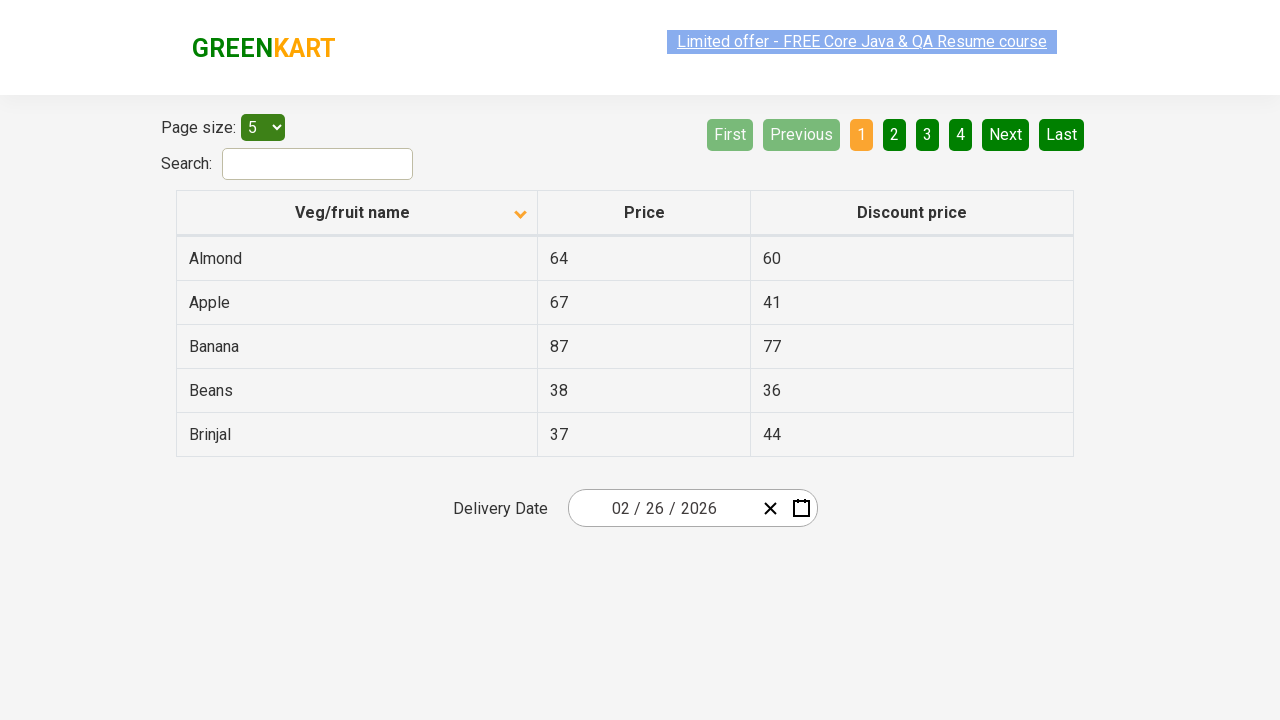

Retrieved price of Beans: 37
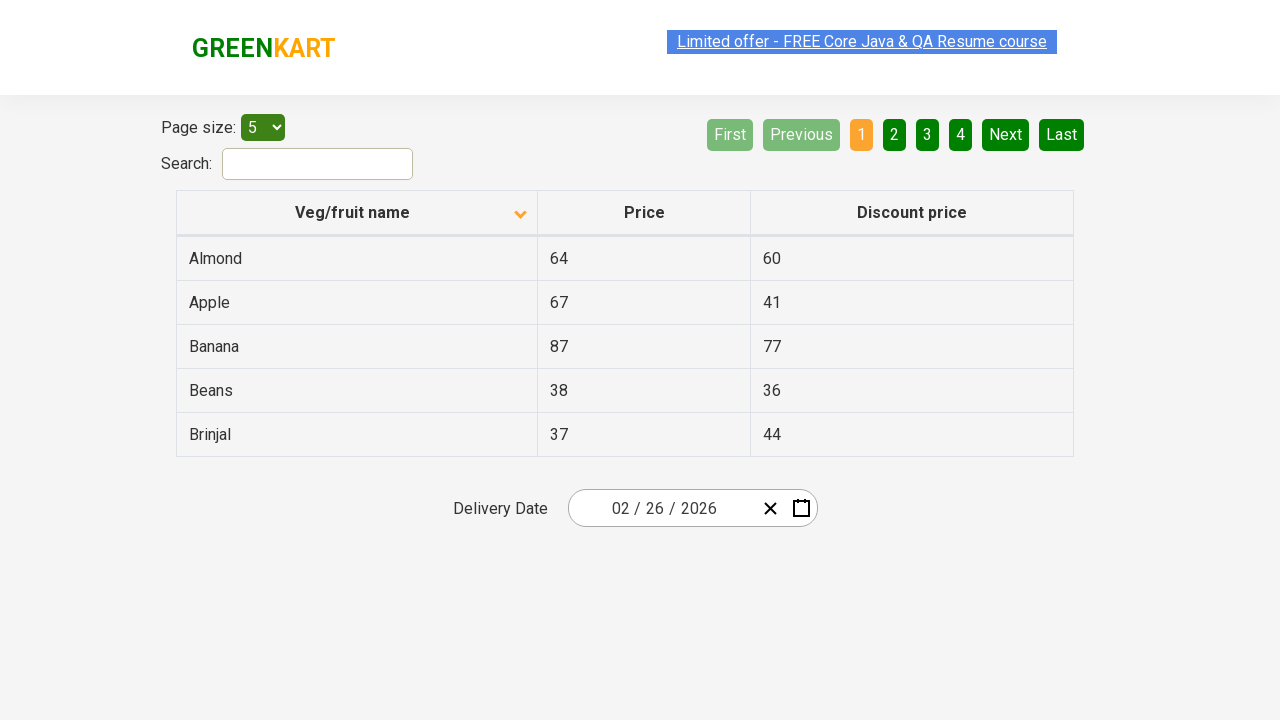

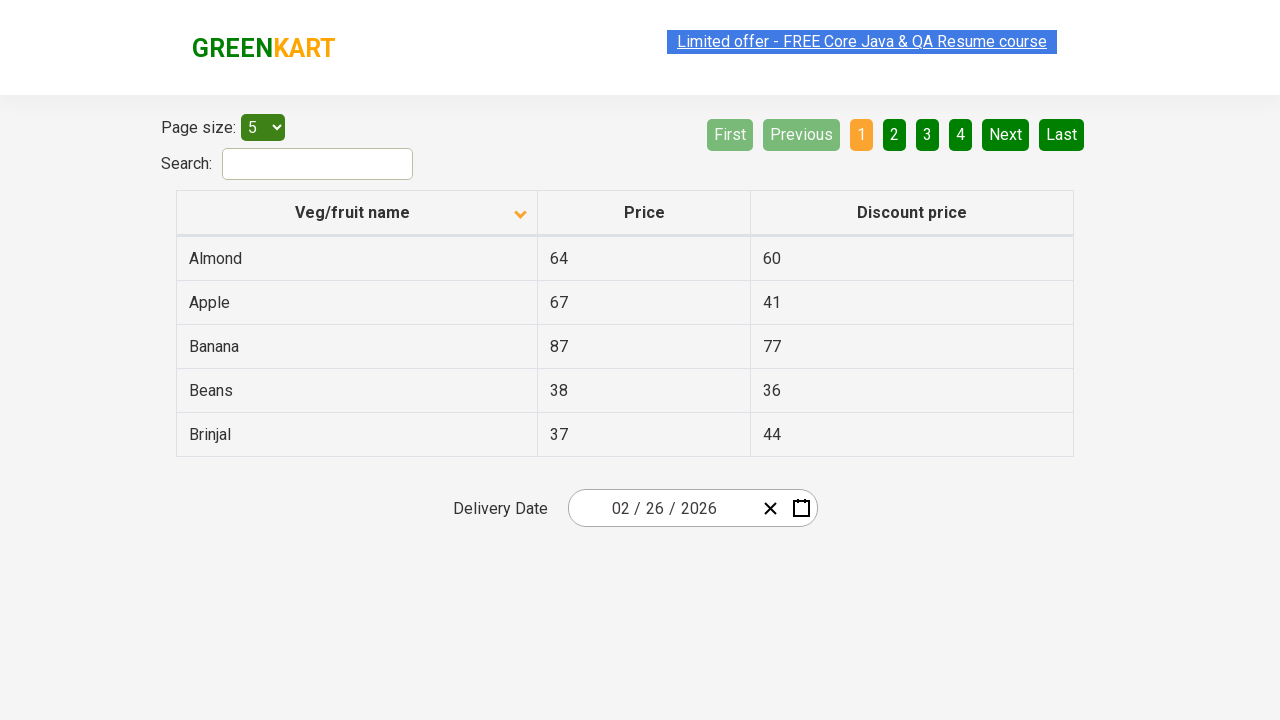